Tests JavaScript alert handling by clicking a button that triggers an alert popup, retrieving the alert text, and accepting/dismissing the alert.

Starting URL: http://omayo.blogspot.com/

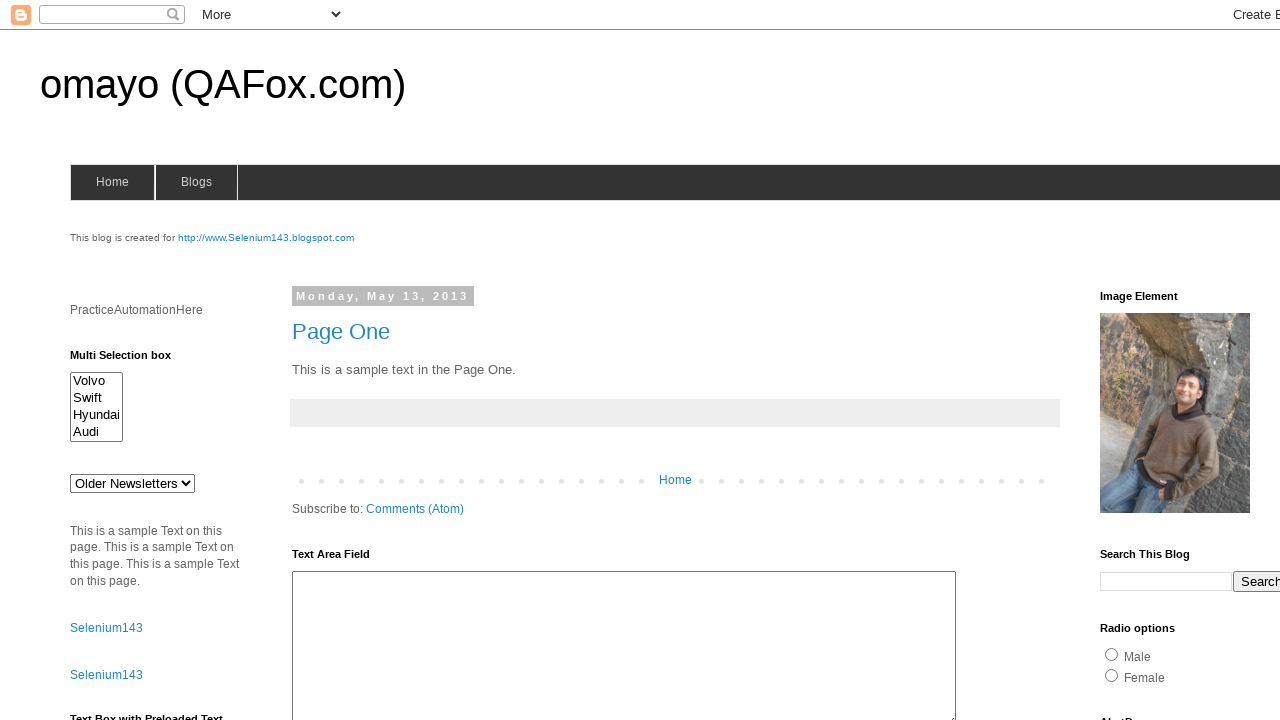

Clicked button to trigger alert popup at (1154, 361) on #alert1
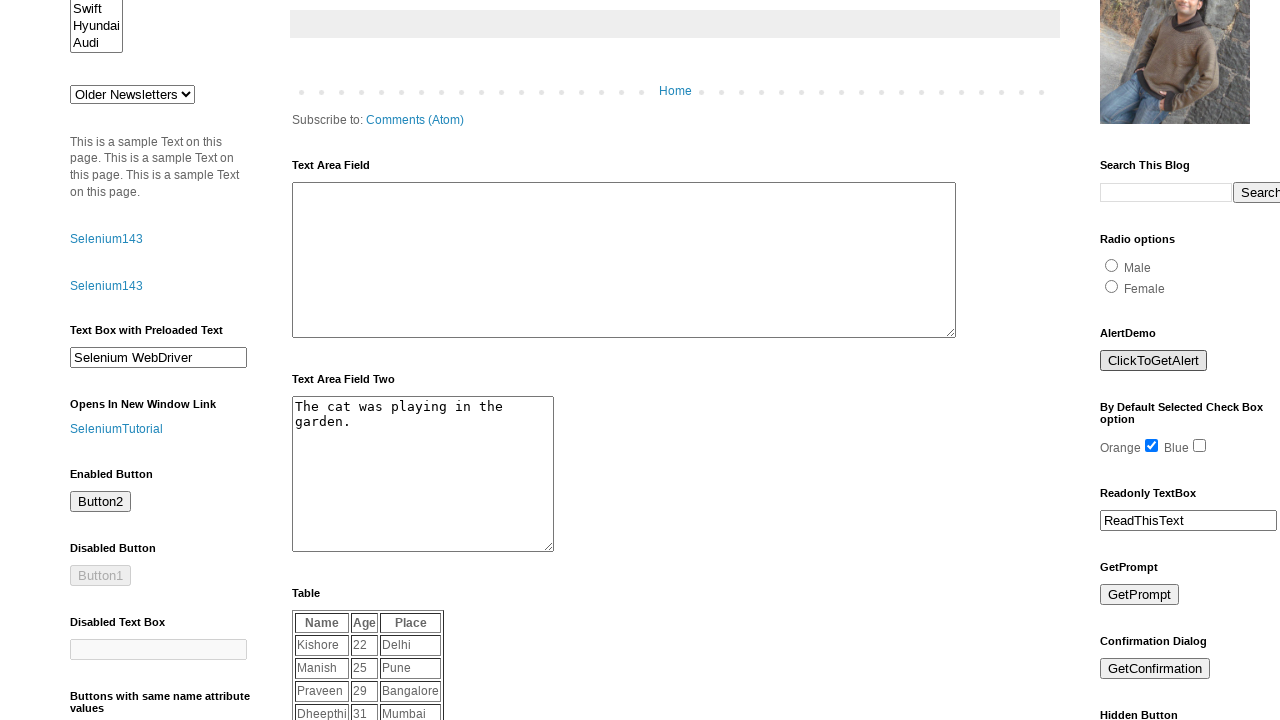

Registered dialog event handler for alert popups
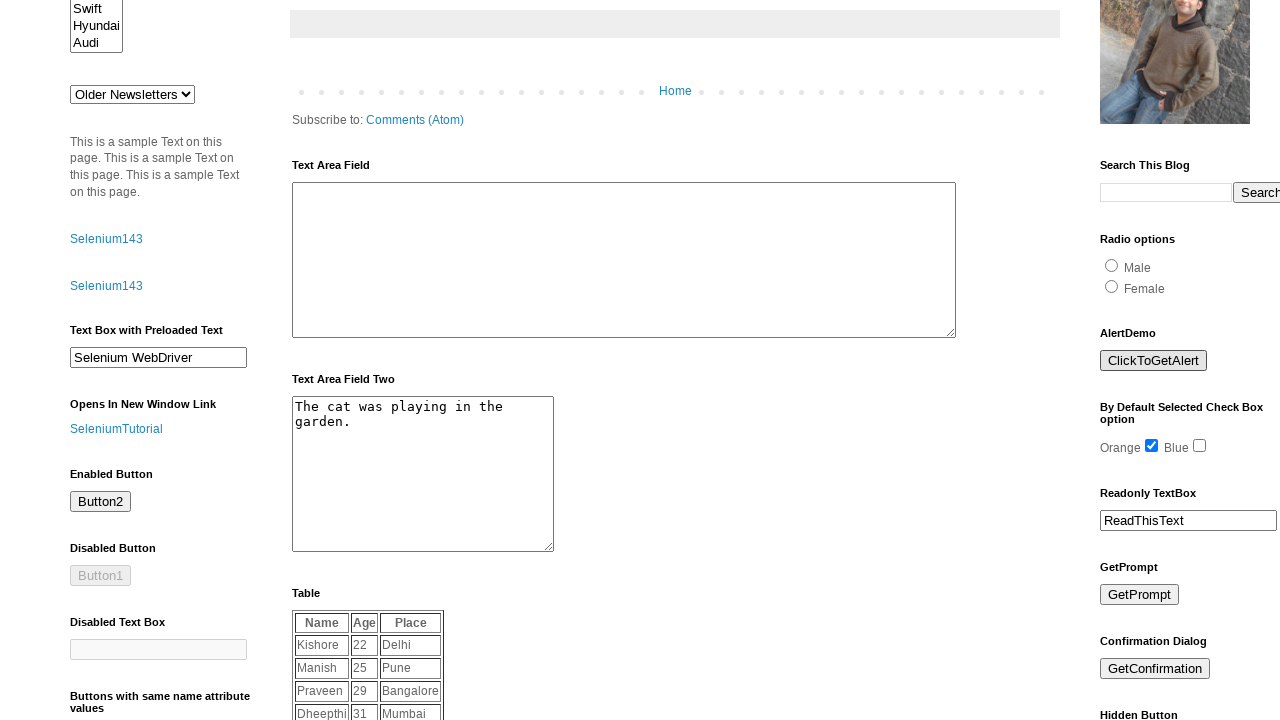

Clicked button again to trigger alert with handler registered at (1154, 361) on #alert1
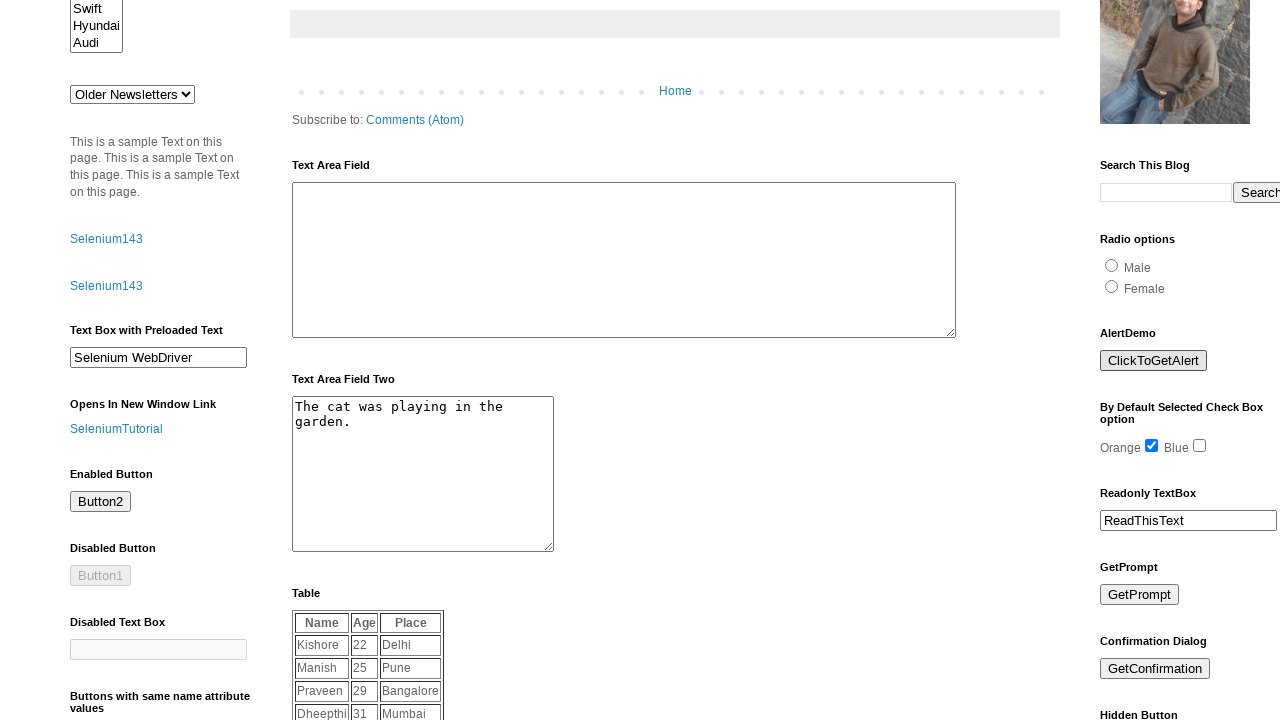

Waited 1000ms for alert dialog processing to complete
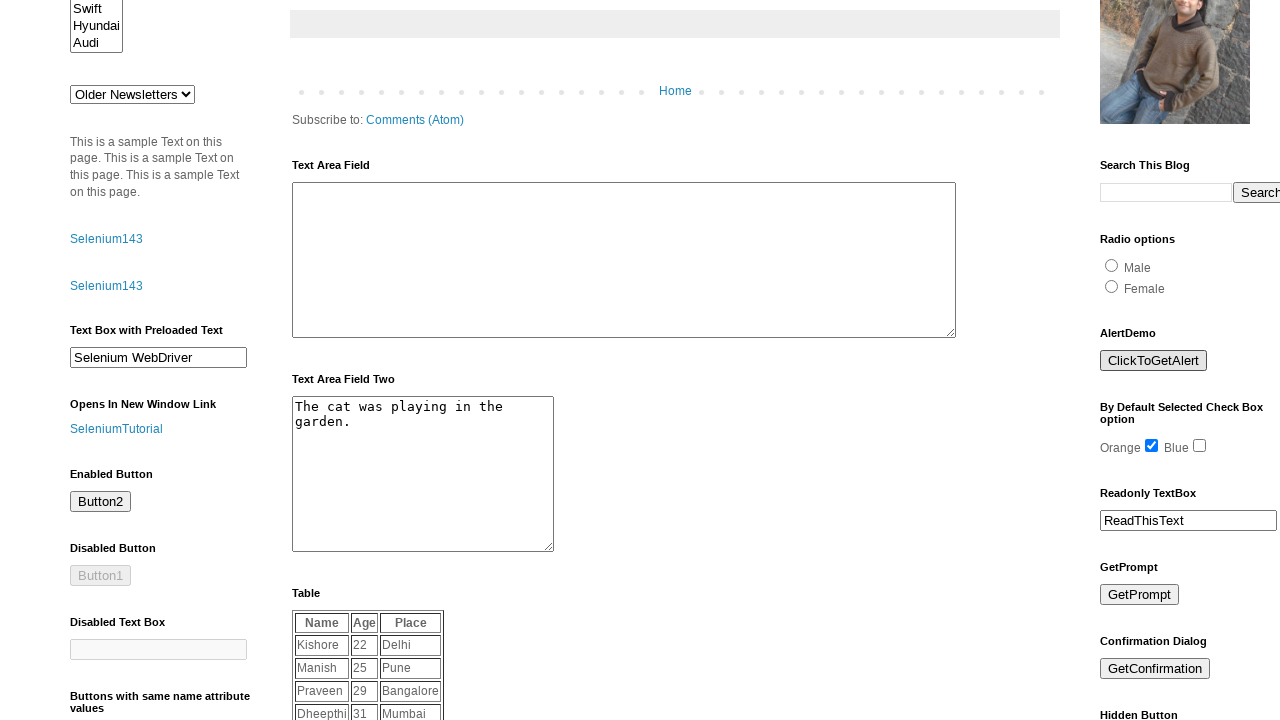

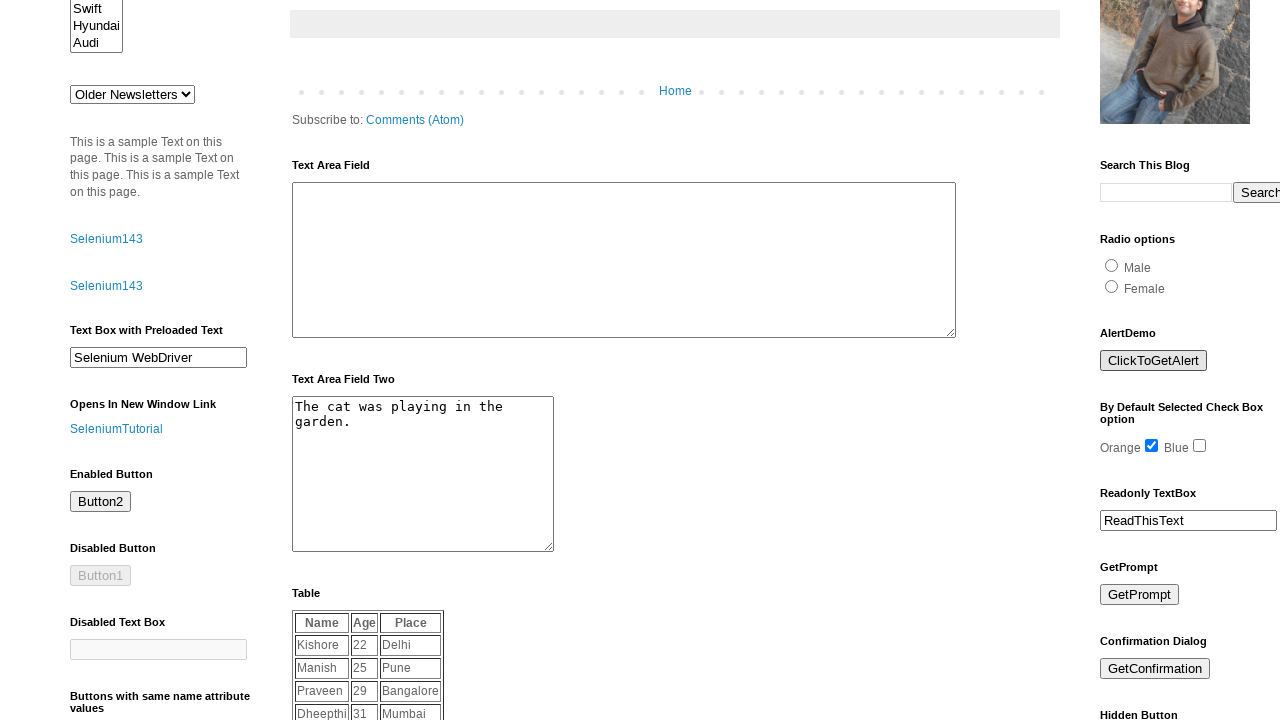